Tests partial text matching by adding a todo and verifying it contains specific substrings

Starting URL: https://demo.playwright.dev/todomvc/

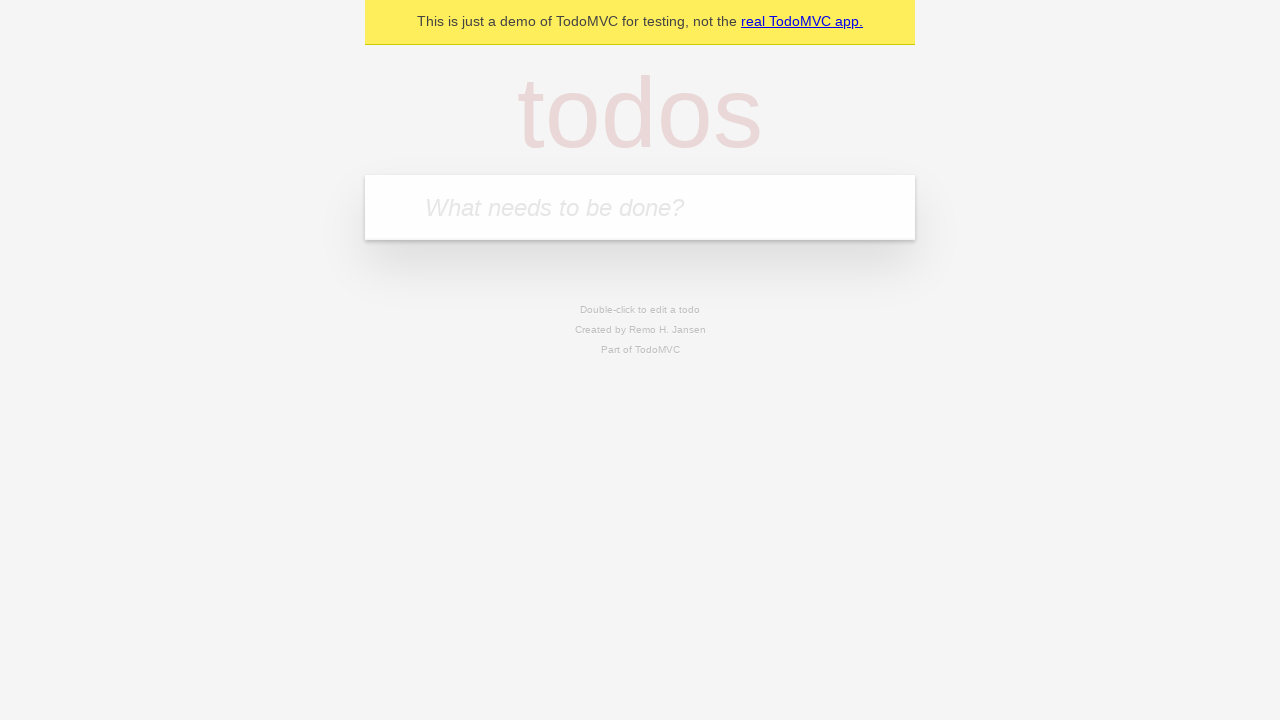

Filled new todo input with 'Complete Playwright tutorial by Friday' on .new-todo
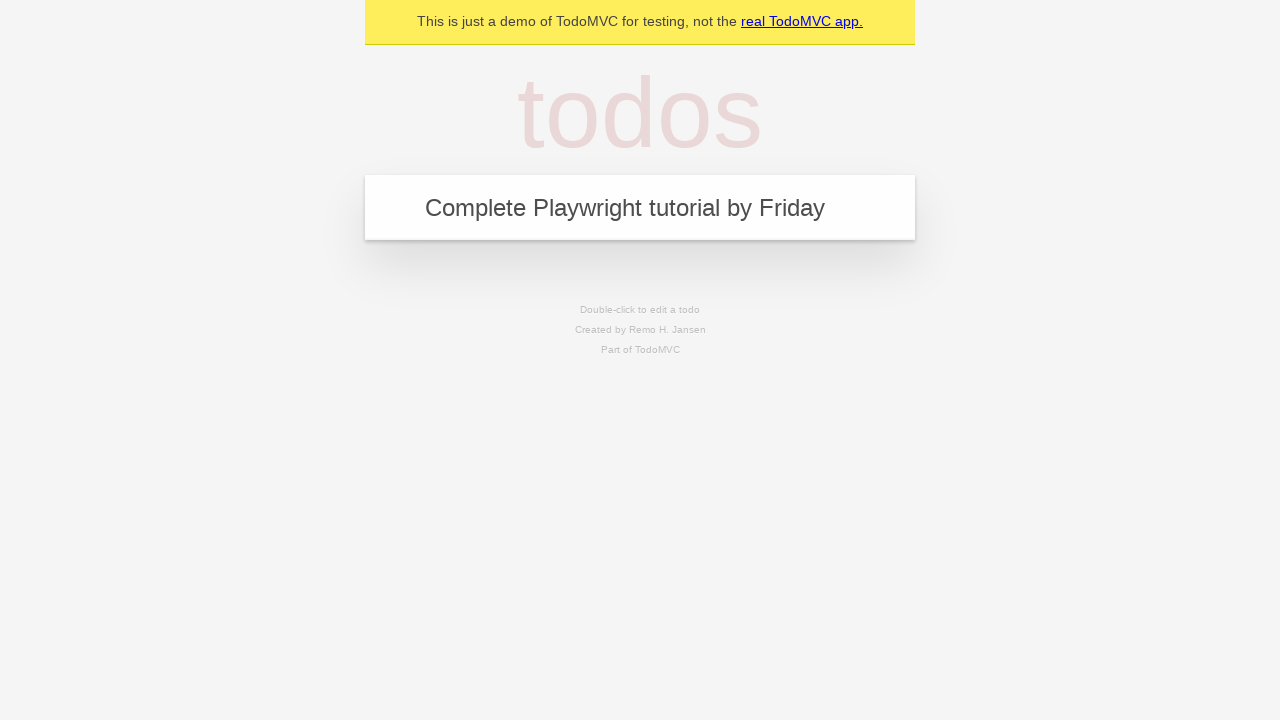

Pressed Enter to add the todo on .new-todo
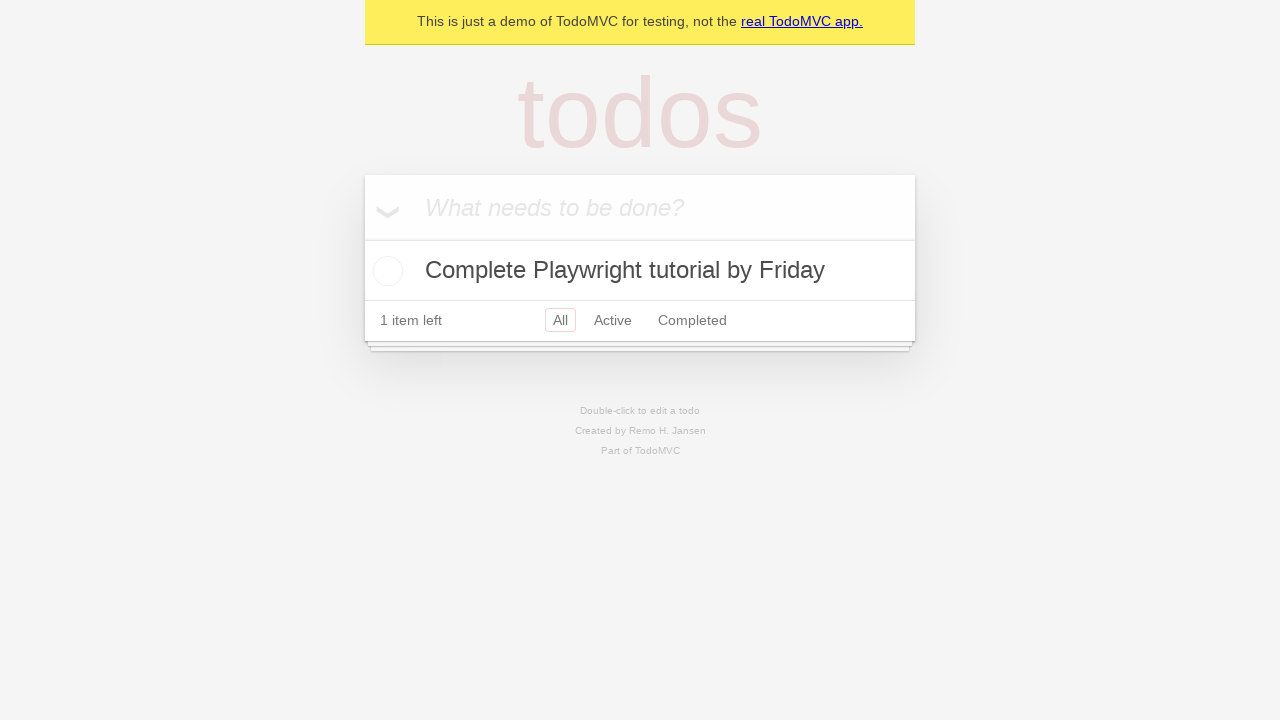

Waited for todo label to appear in the list
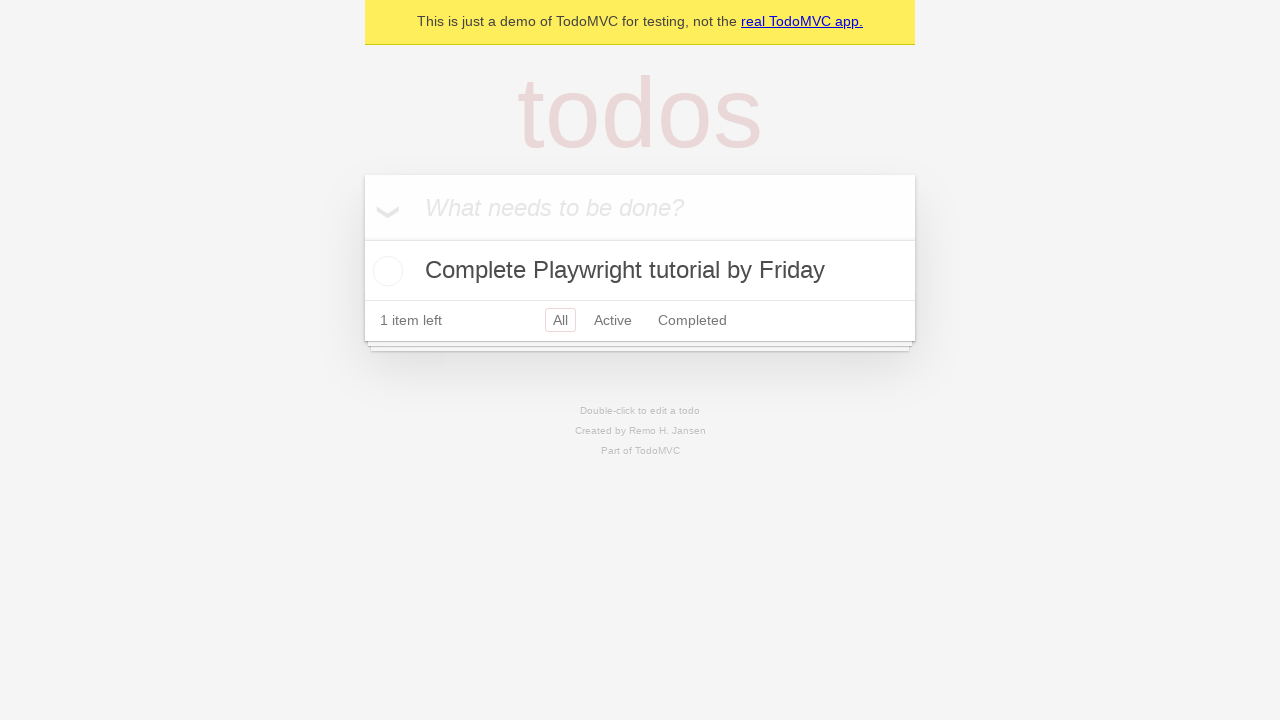

Retrieved todo text content
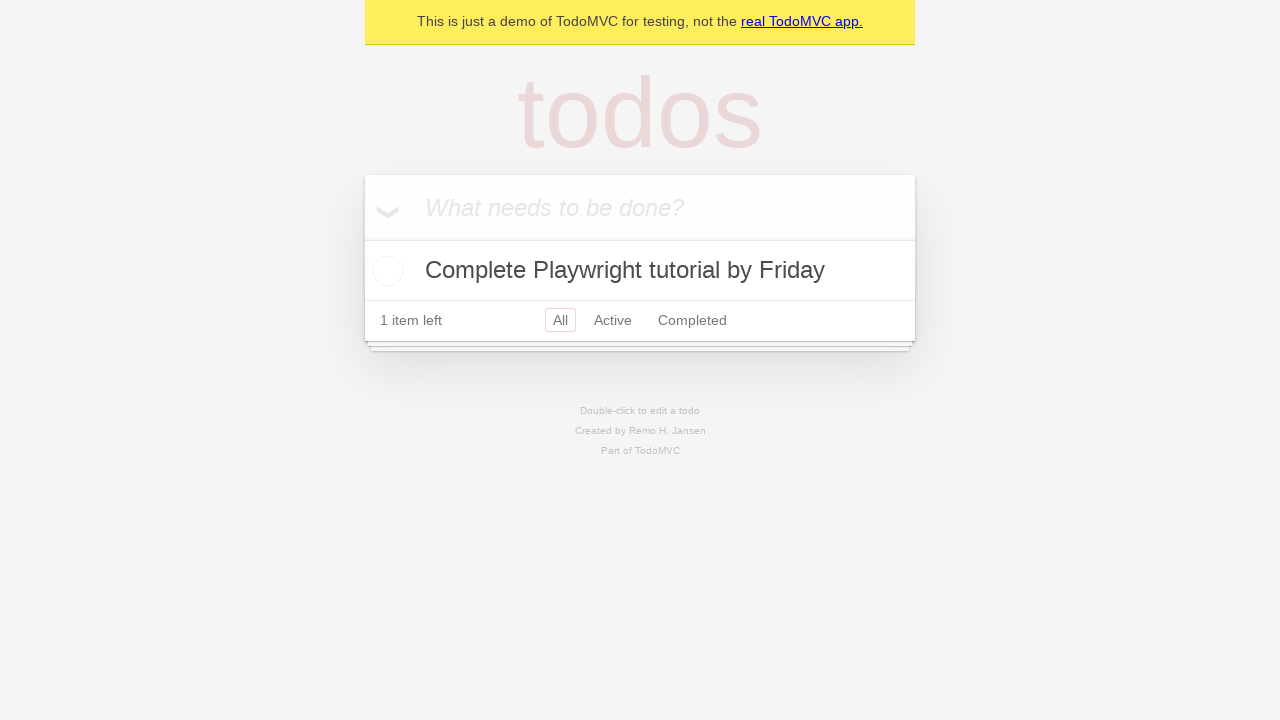

Verified todo text contains 'Playwright'
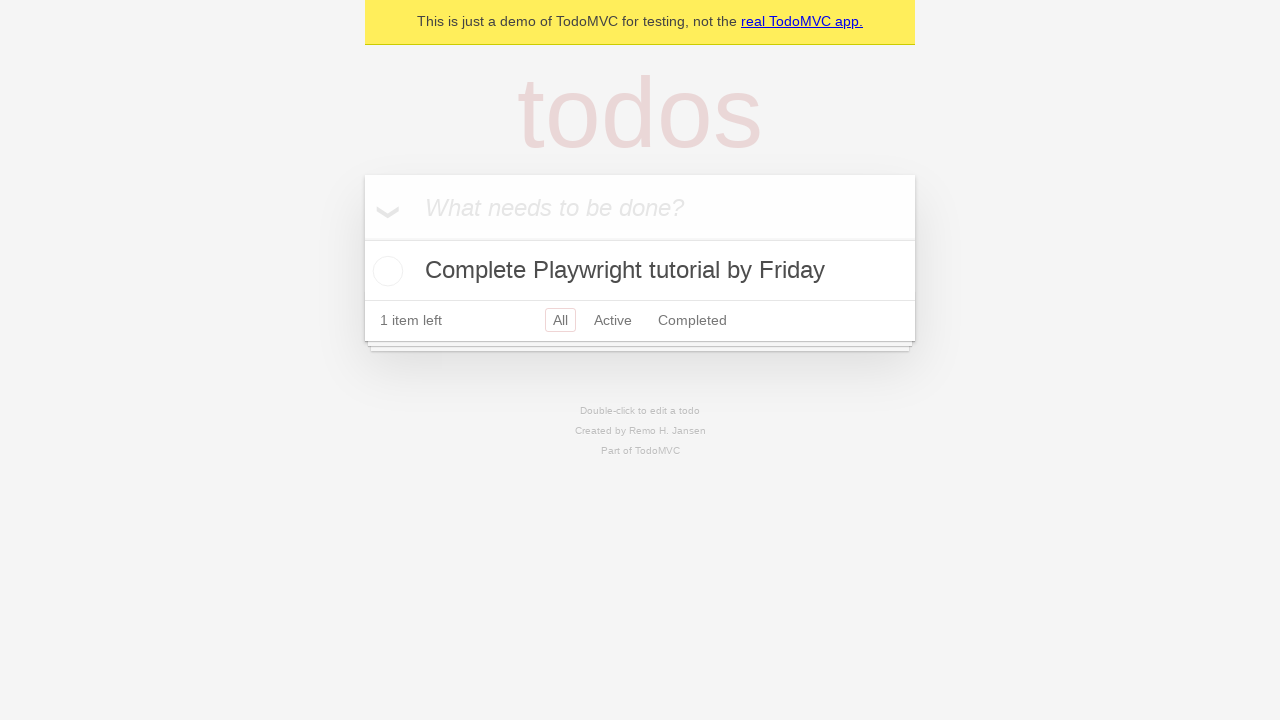

Verified todo text contains 'tutorial'
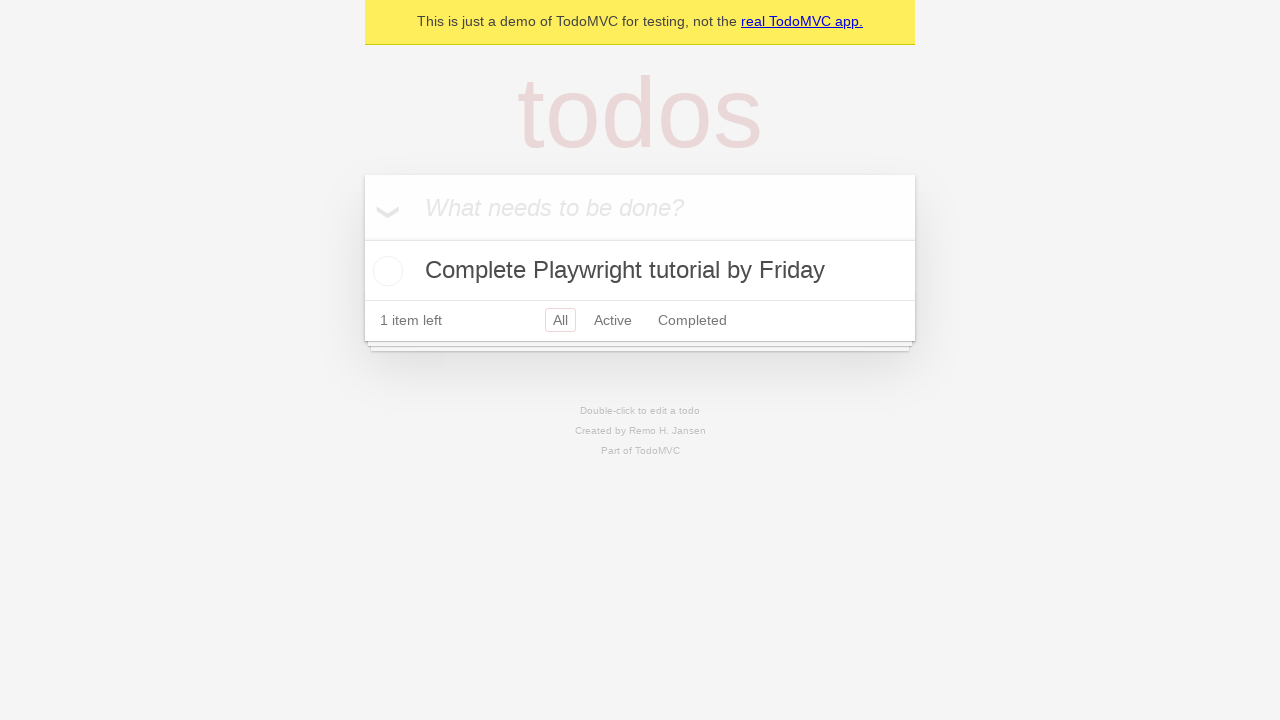

Verified todo text contains 'Friday'
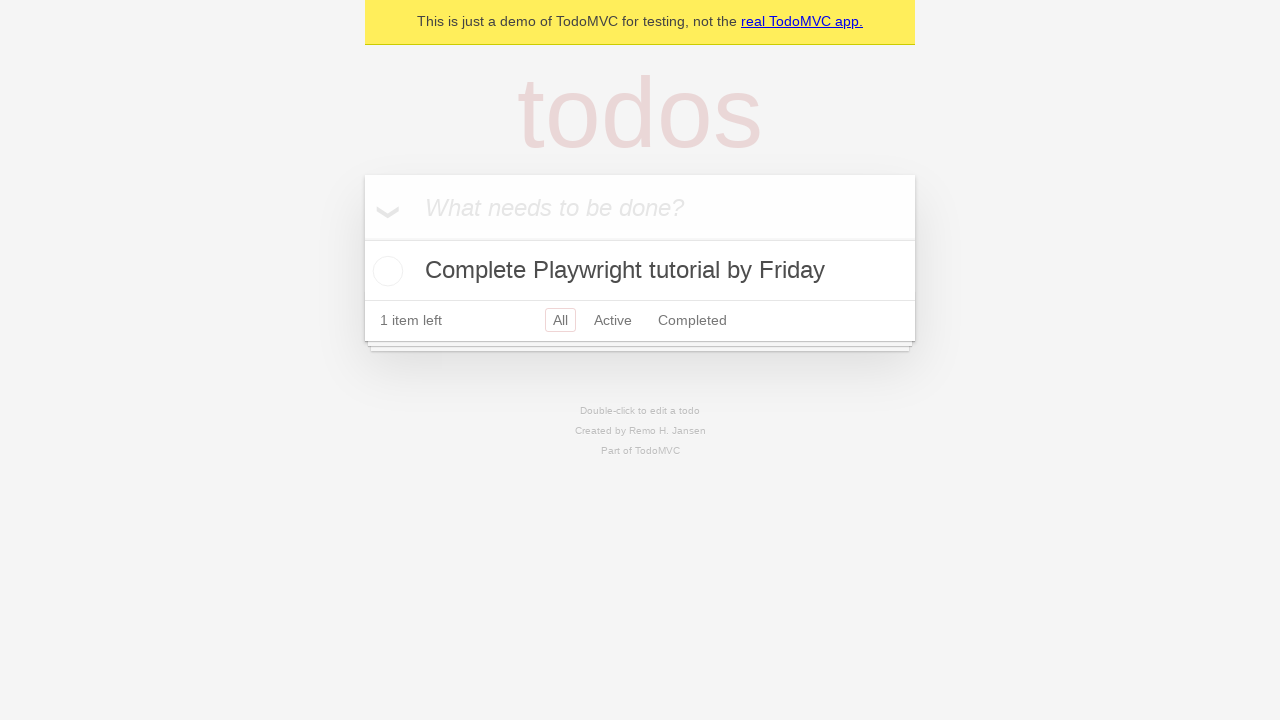

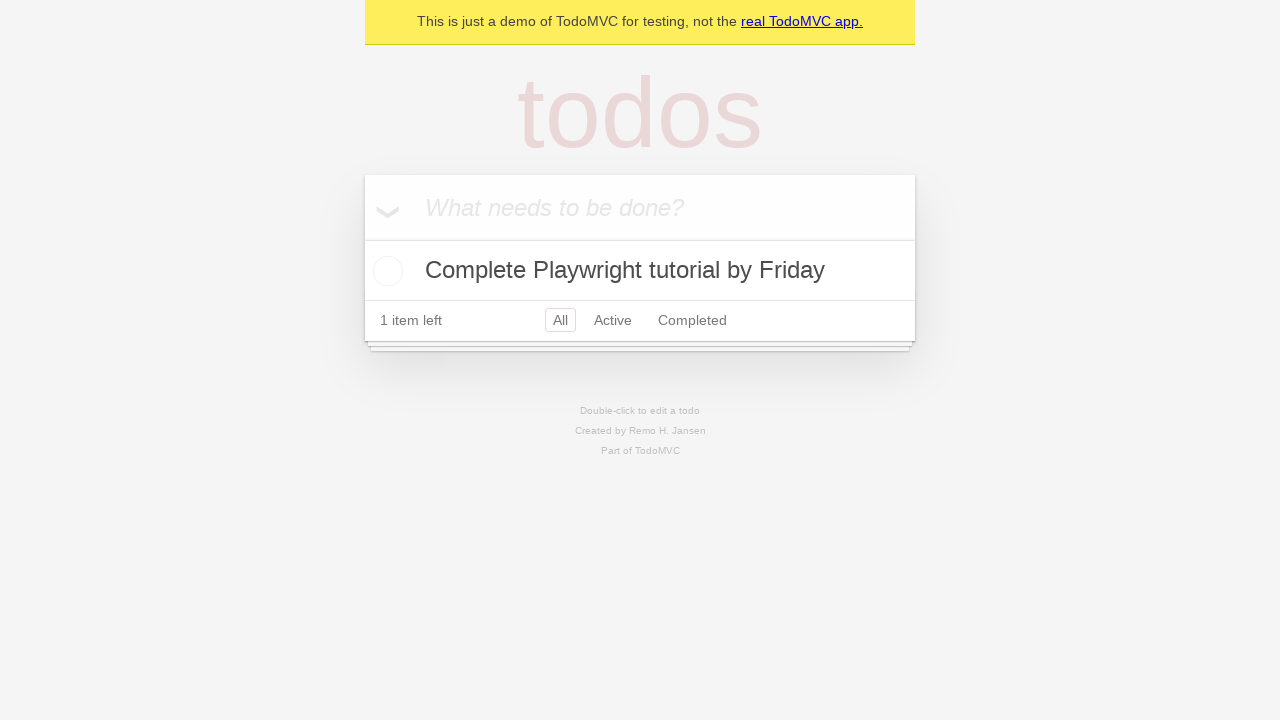